Tests alert handling with explicit wait by clicking a timer button and accepting the alert when it appears

Starting URL: https://demoqa.com/alerts

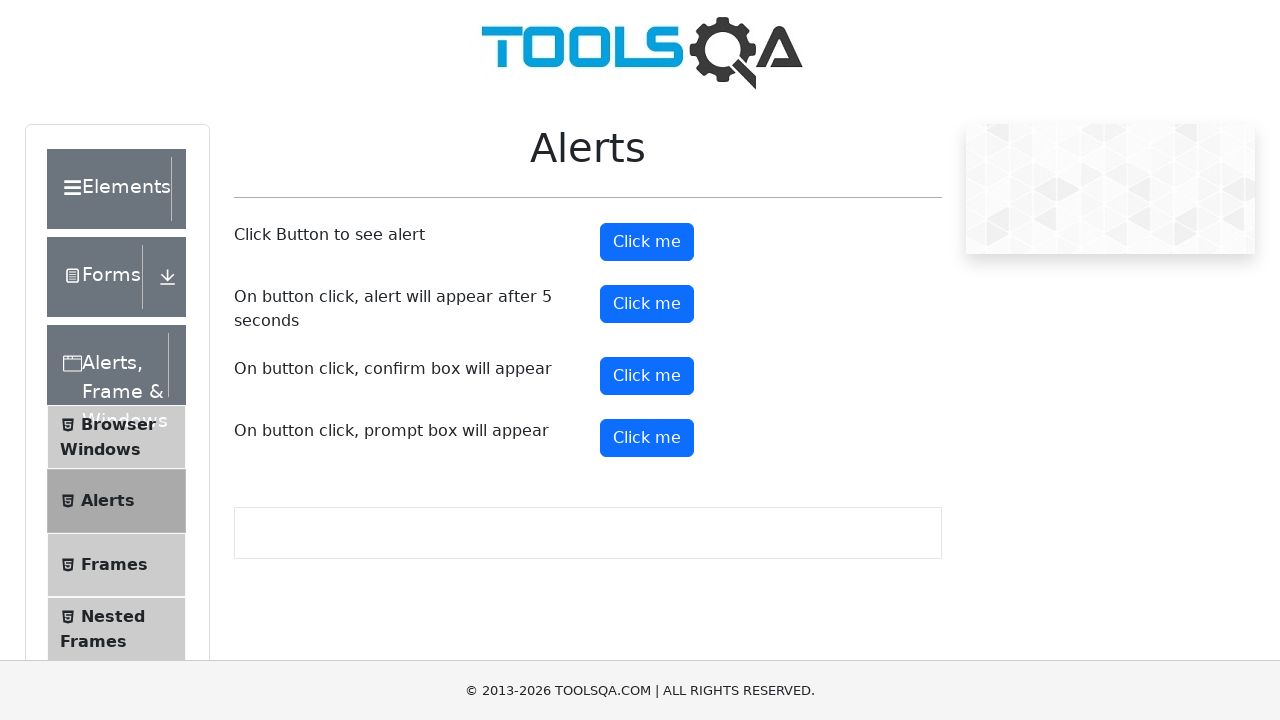

Set up dialog handler to automatically accept alerts
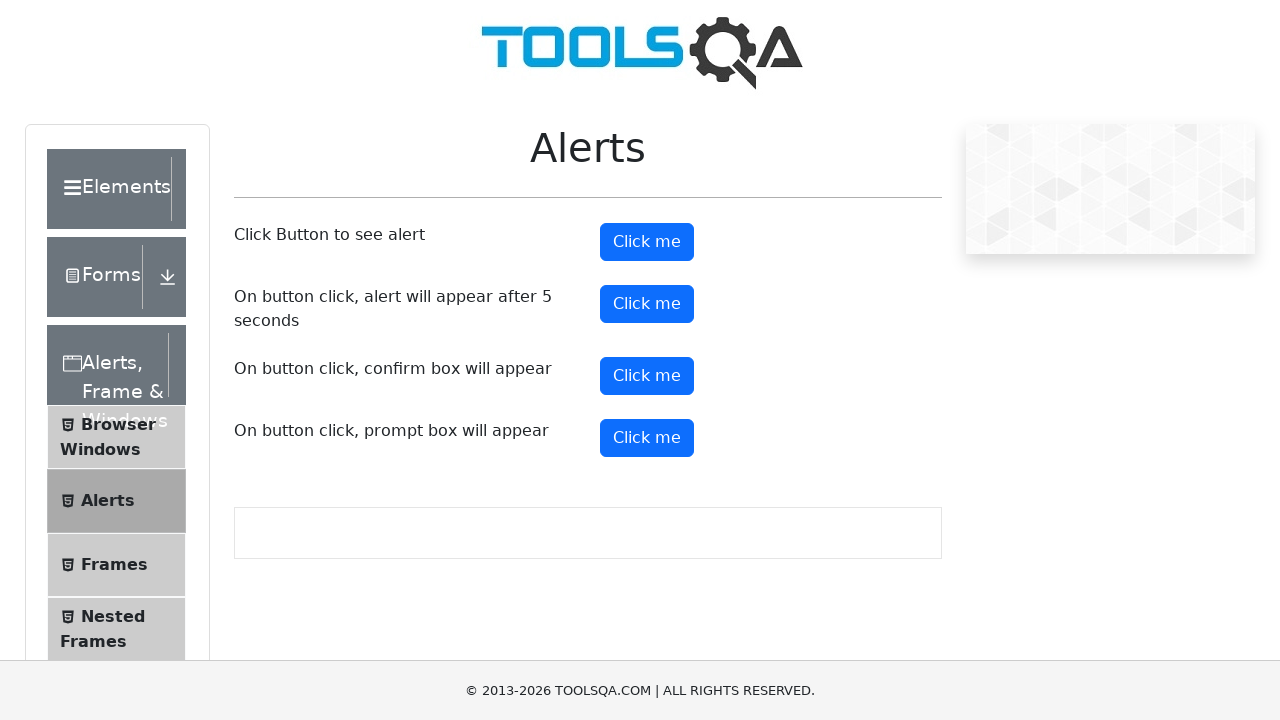

Clicked the timer alert button at (647, 304) on xpath=//*[@id="timerAlertButton"]
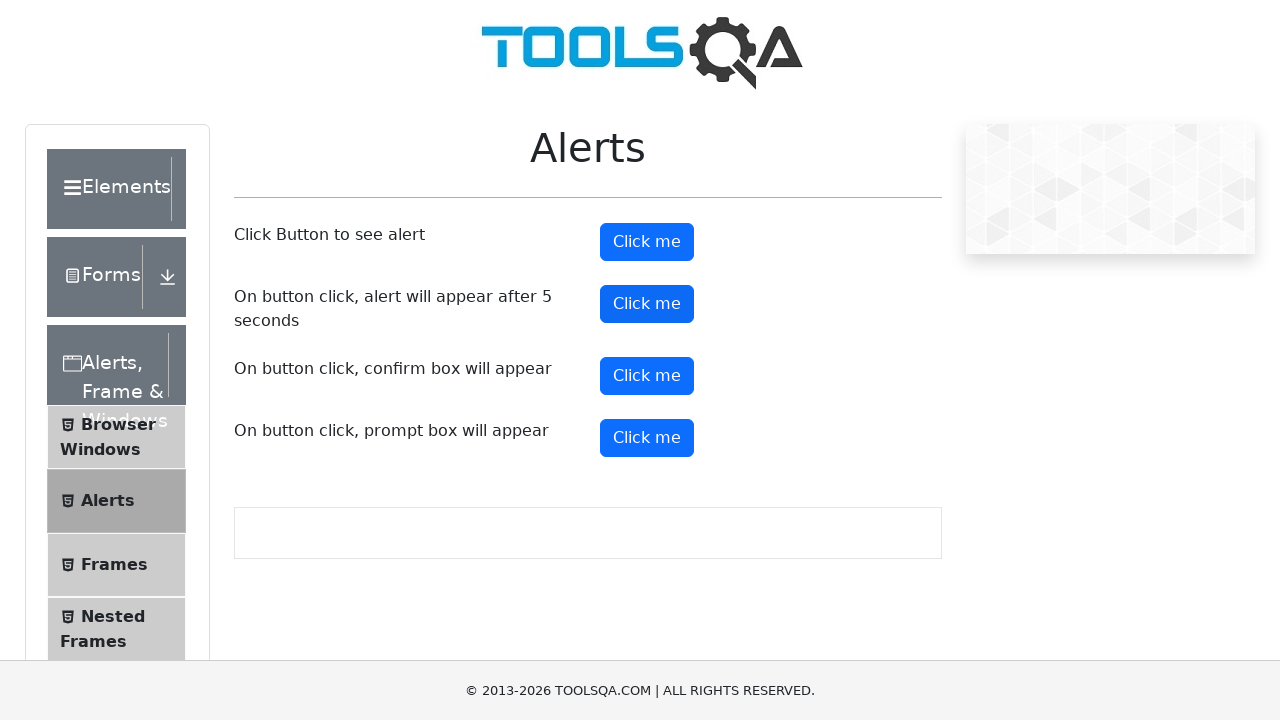

Waited 6 seconds for alert to appear and be accepted
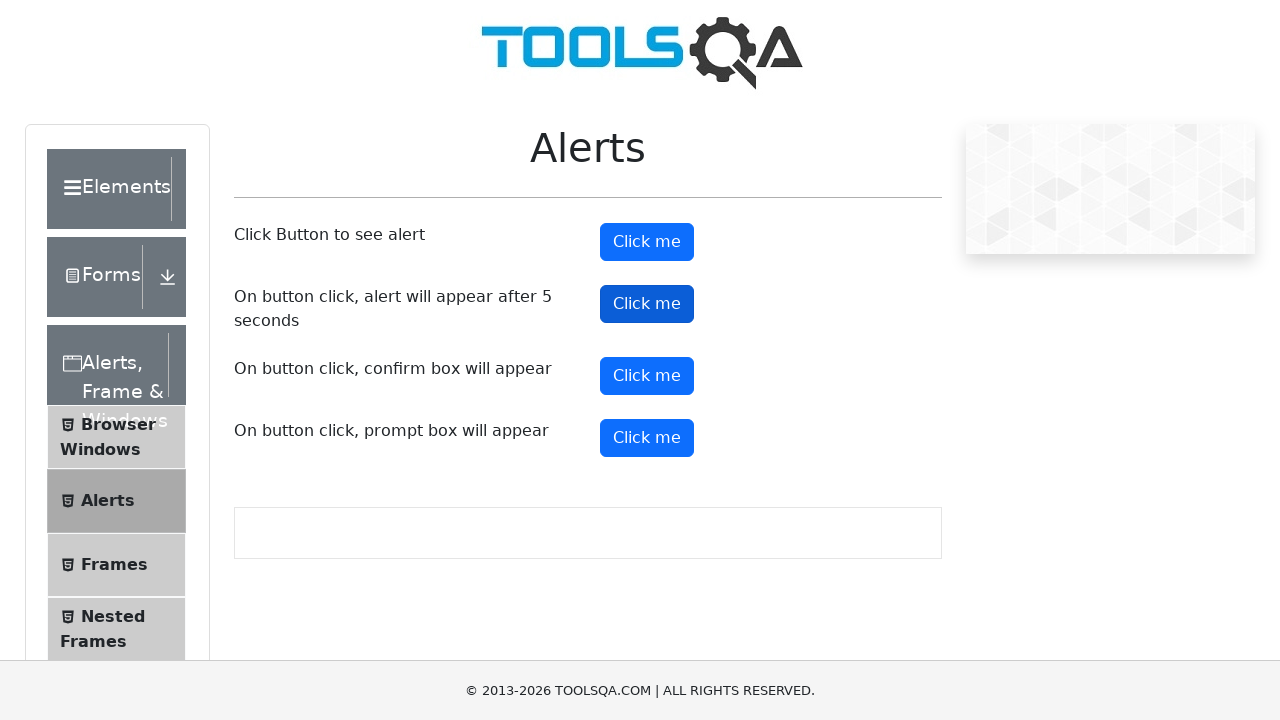

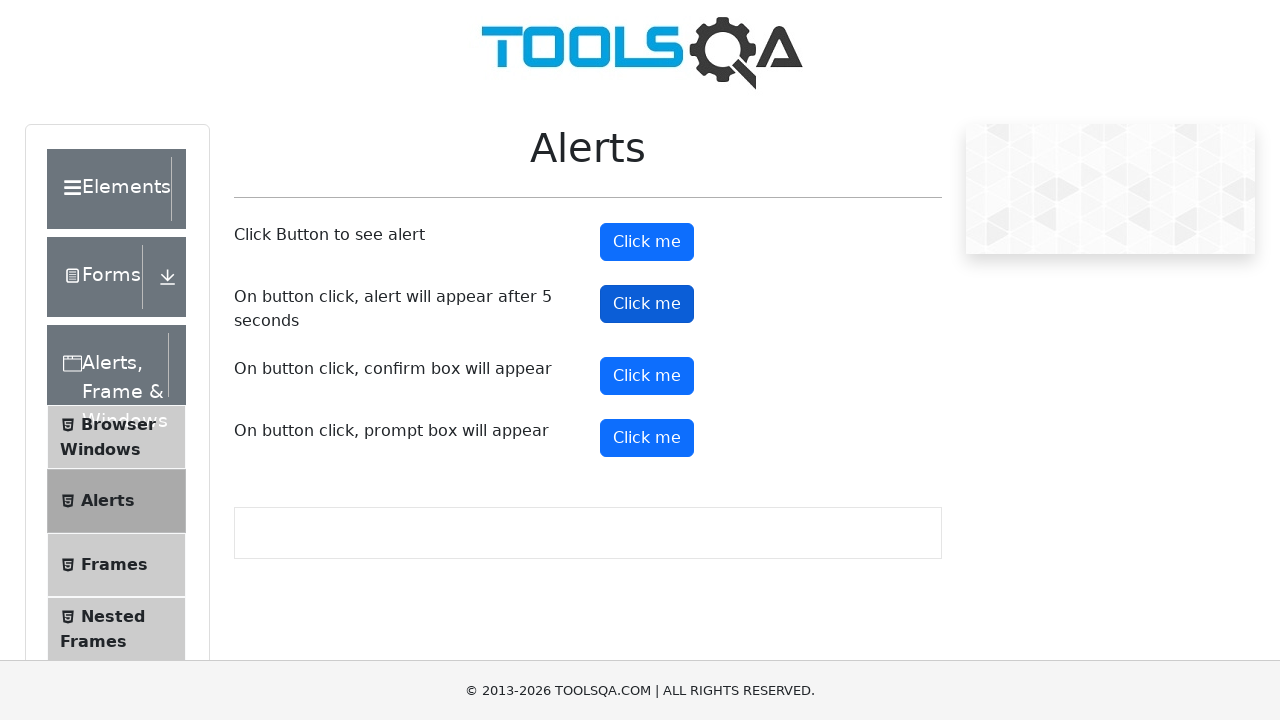